Tests the confirm/cancel alert by clicking the button and dismissing the dialog with Cancel, then verifying the selected value

Starting URL: https://test-with-me-app.vercel.app/learning/web-elements/alerts

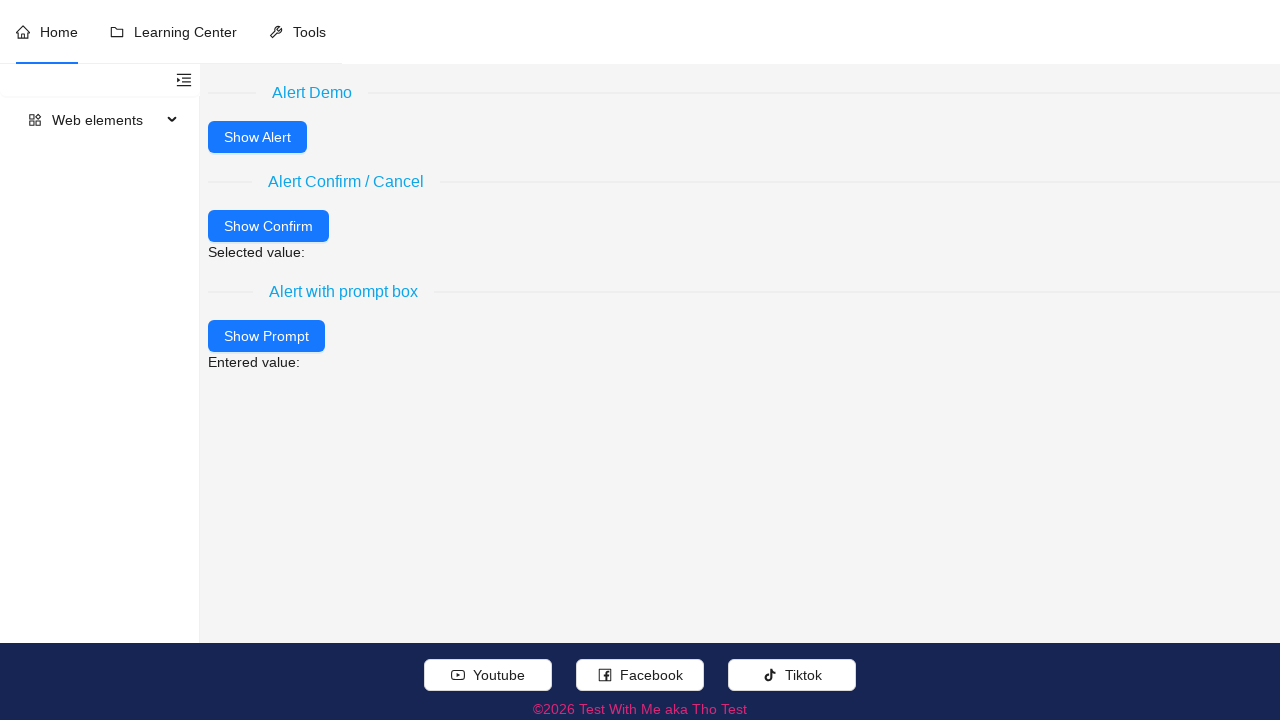

Set up dialog handler to dismiss confirm dialog
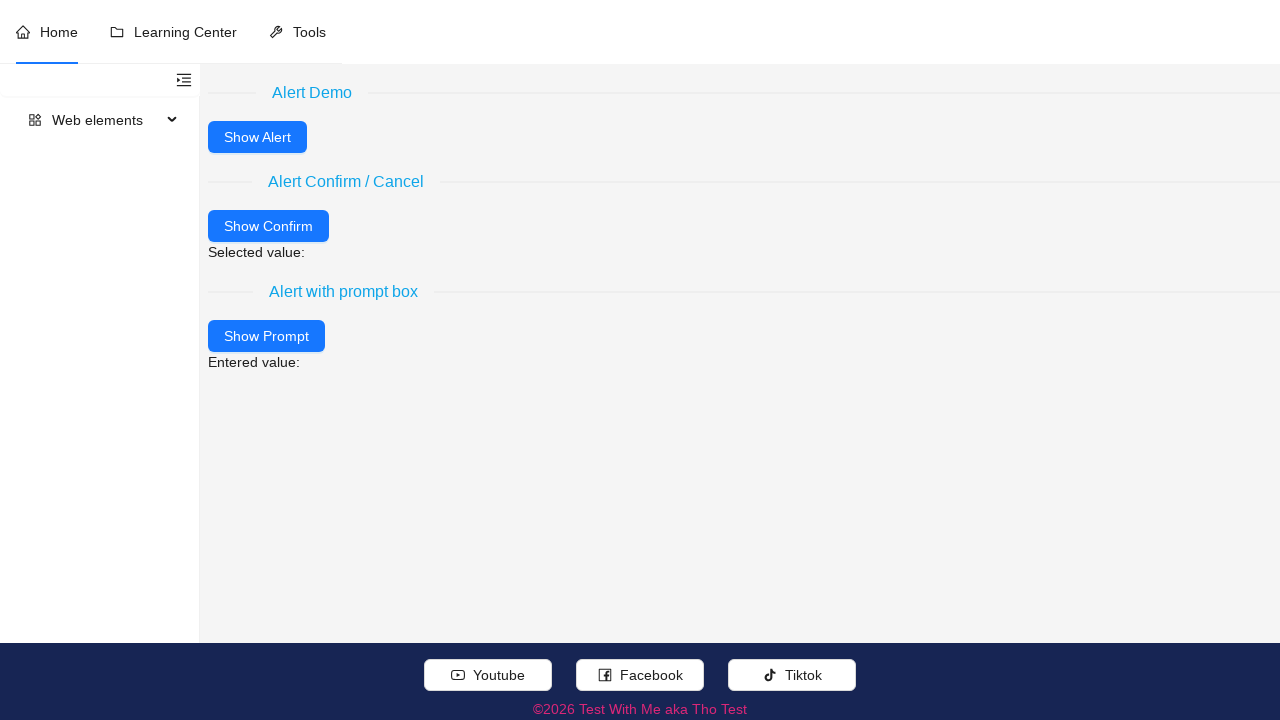

Clicked the Alert Confirm / Cancel button at (268, 226) on (//div[.//text()[normalize-space()='Alert Confirm / Cancel']]/following-sibling:
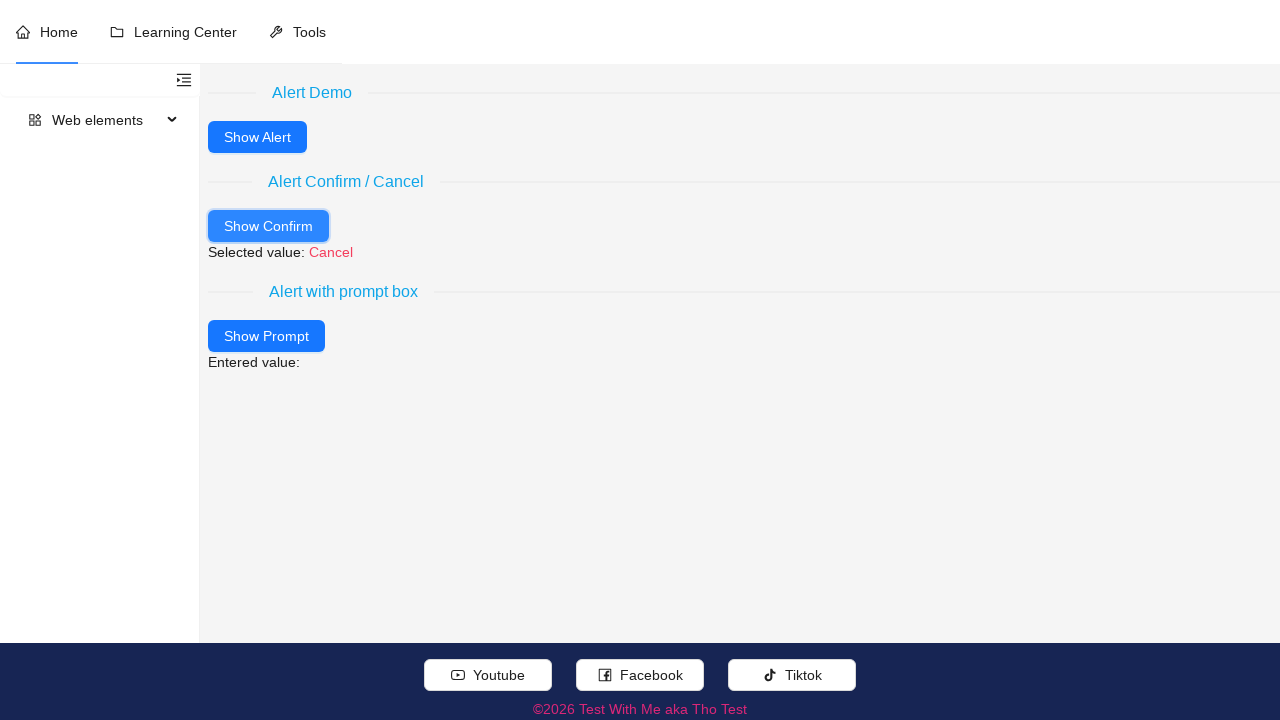

Verified the selected value label appeared after dismissing the confirm dialog with Cancel
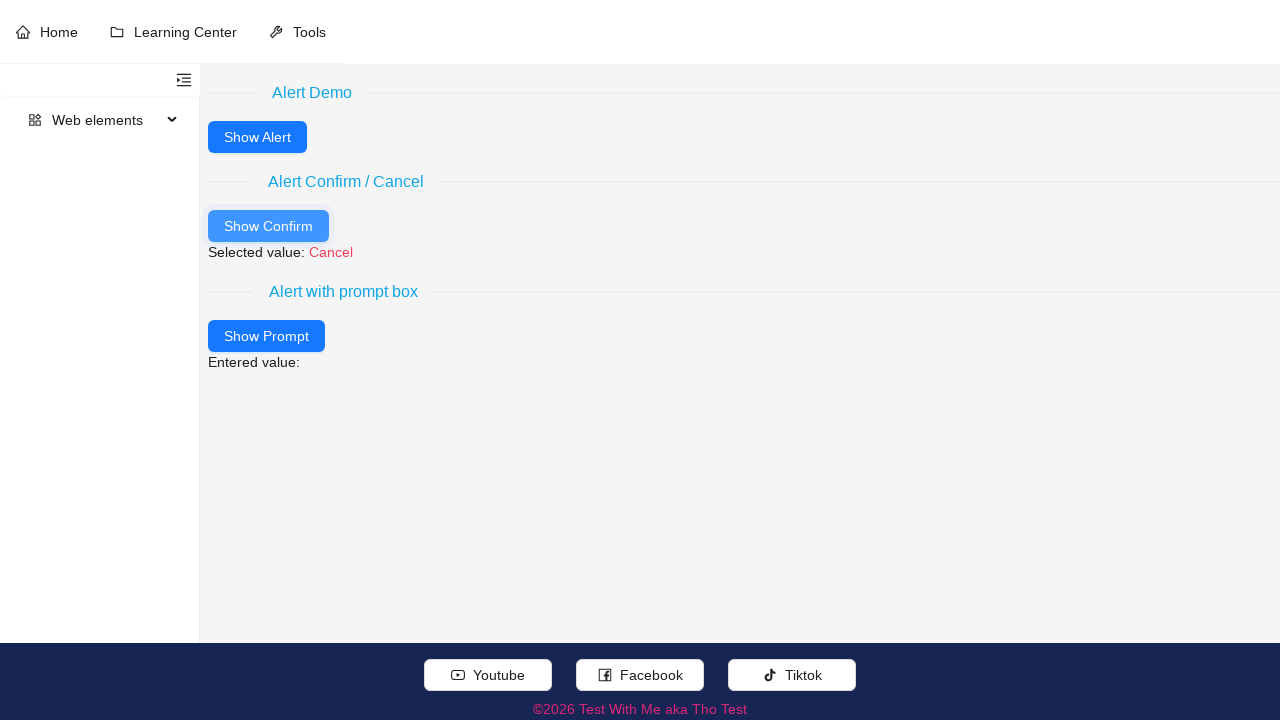

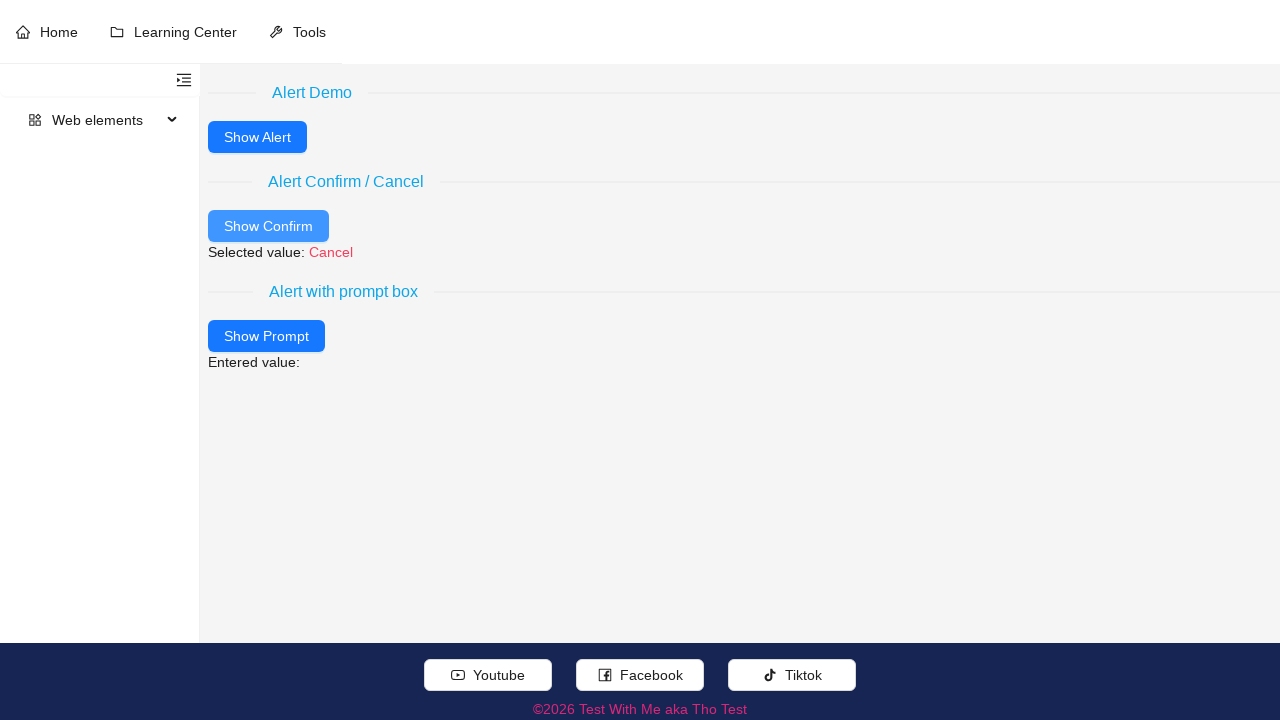